Tests a demo automation page by entering an email address in the email field and clicking the login/enter button

Starting URL: https://demo.automationtesting.in/Index.html

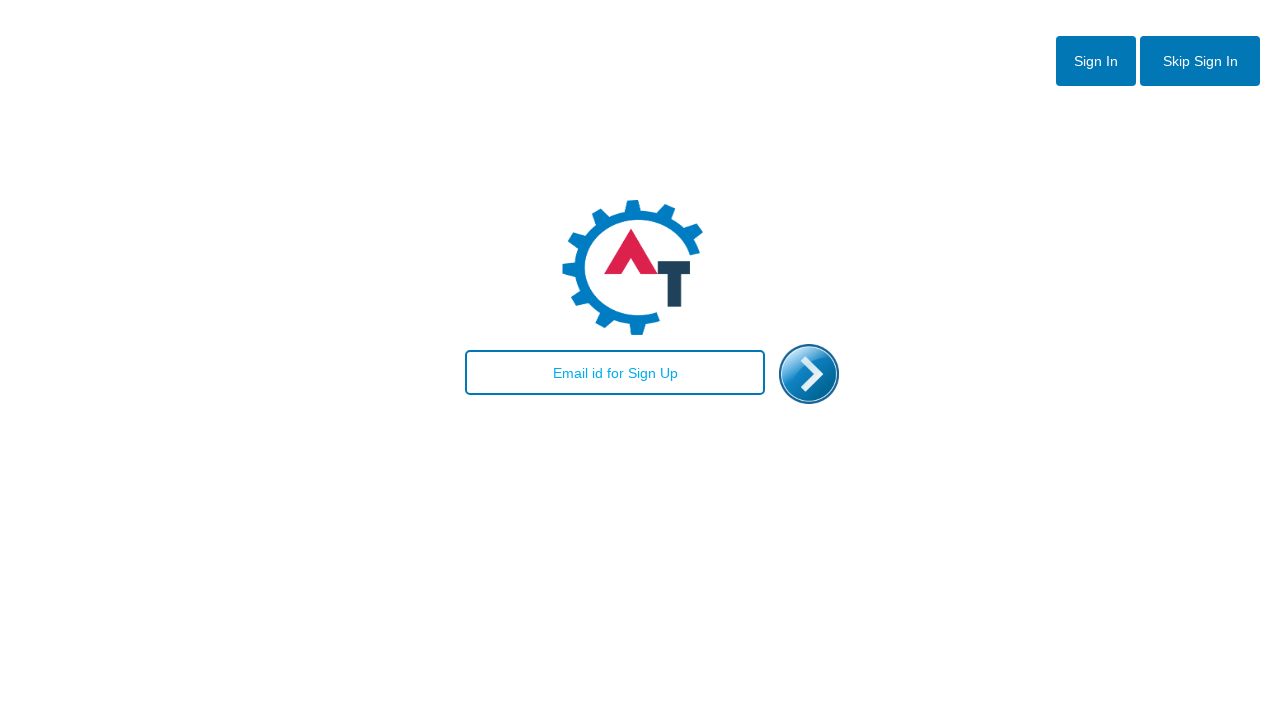

Located email textbox and entered 'test@seznam.cz' on #email
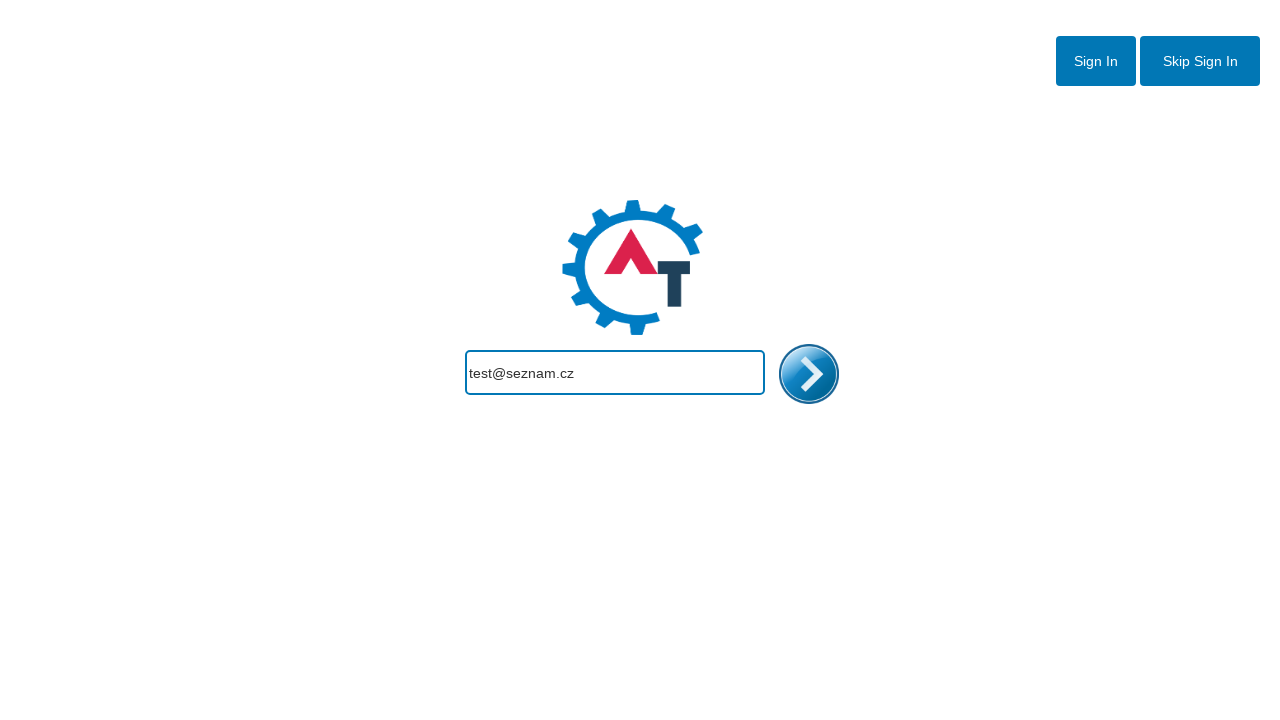

Login button appeared and was located
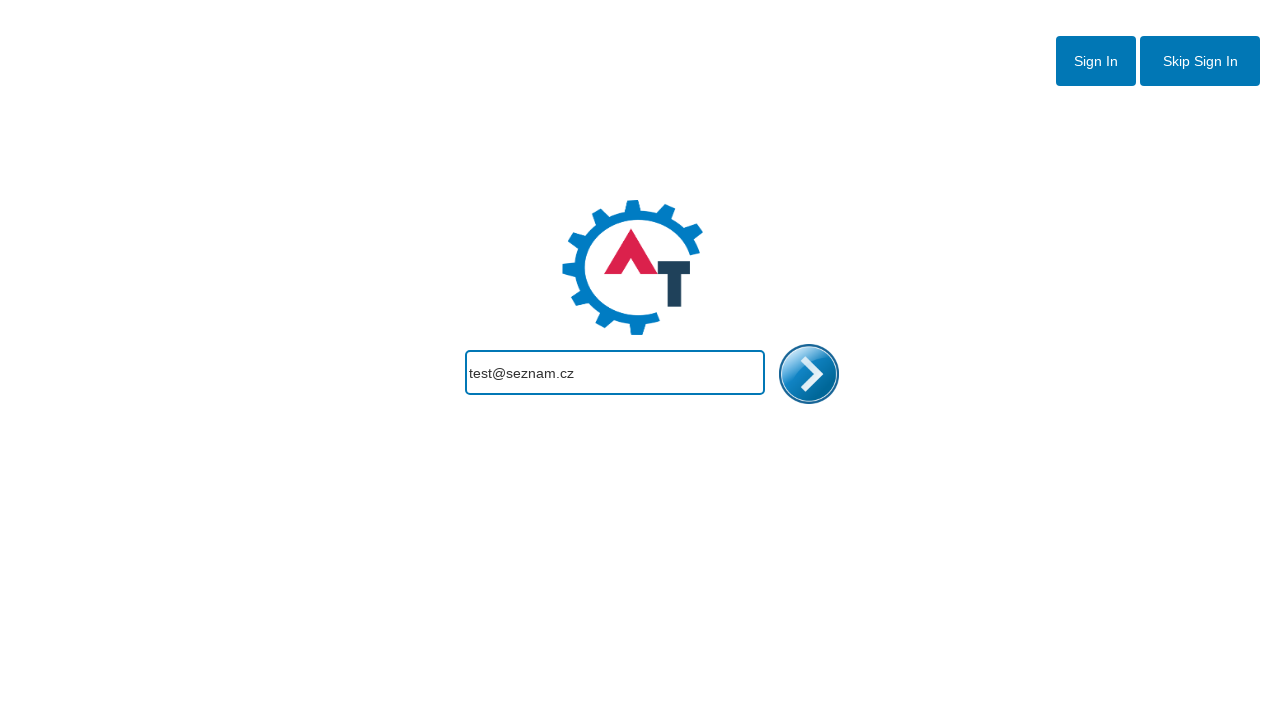

Clicked the login/enter button
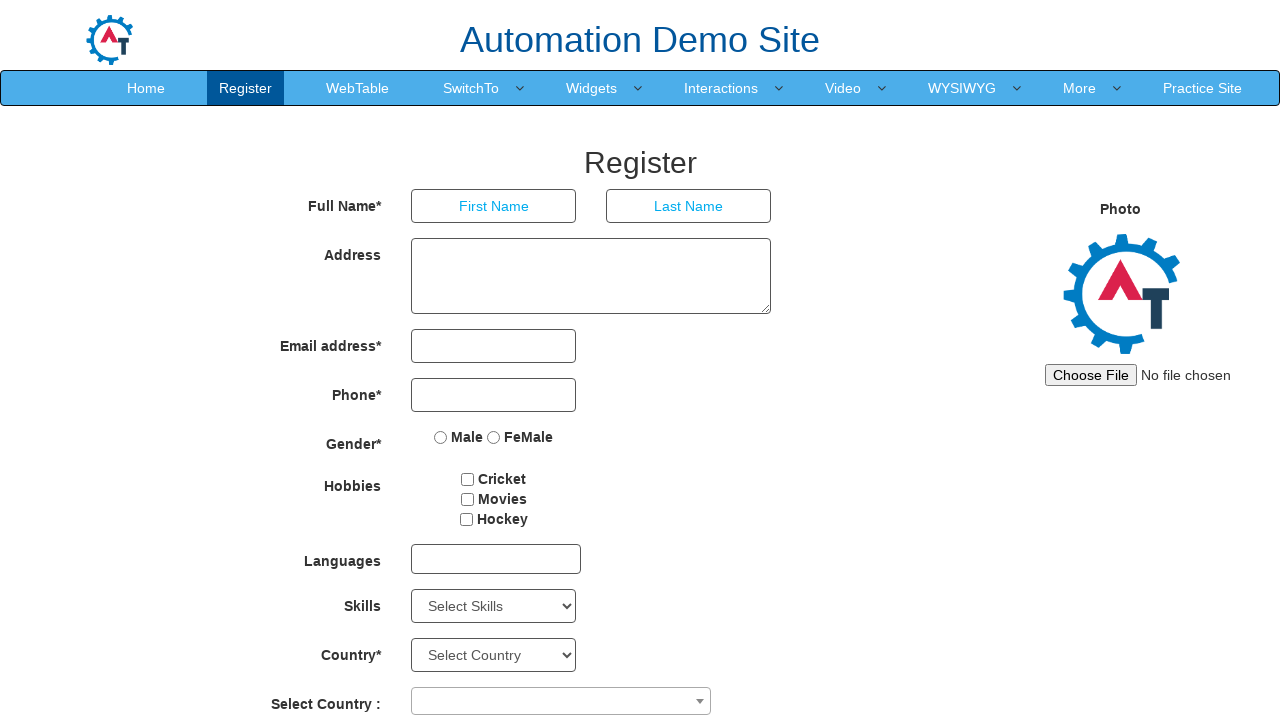

Waited 5 seconds for page to process
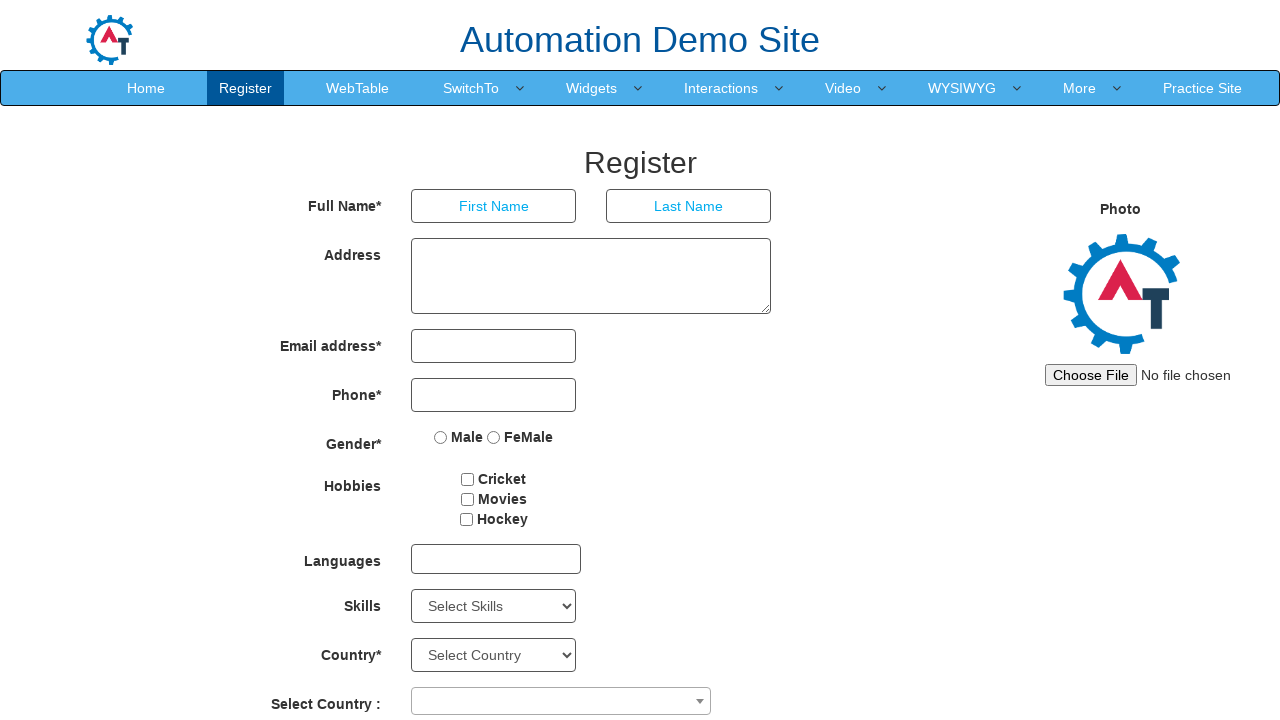

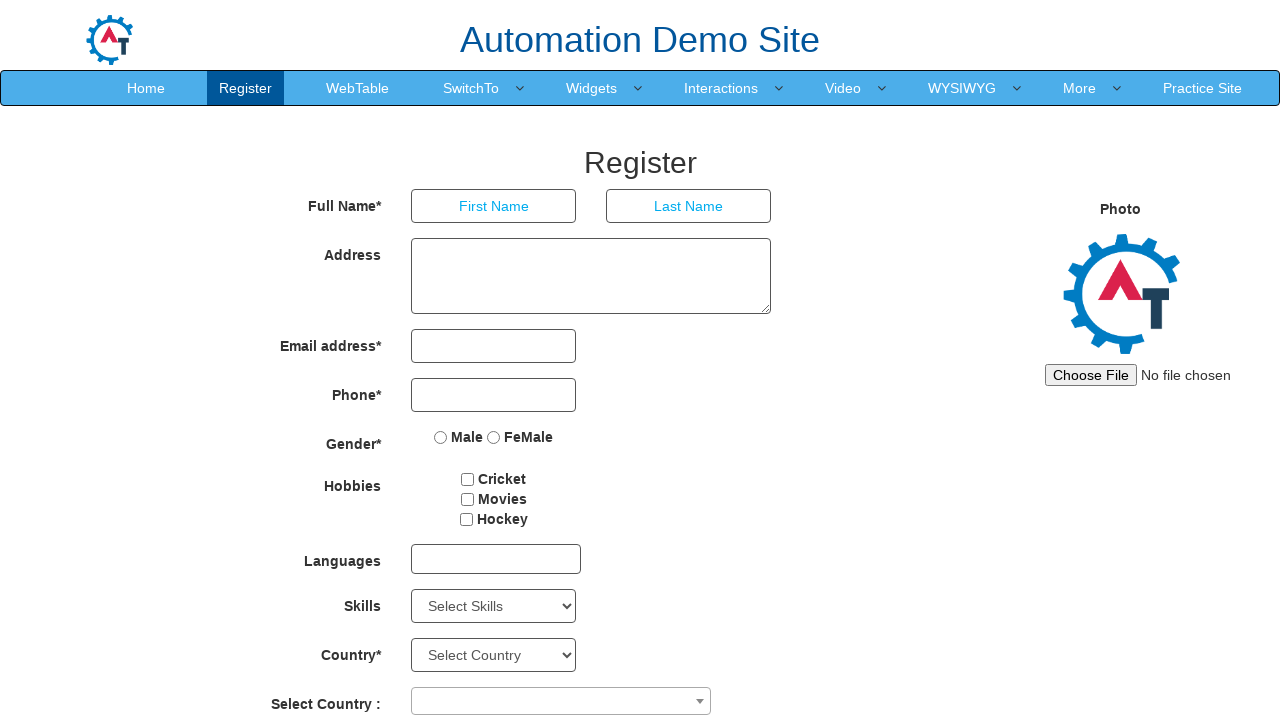